Tests that the complete all checkbox updates state when individual items are completed or cleared

Starting URL: https://demo.playwright.dev/todomvc

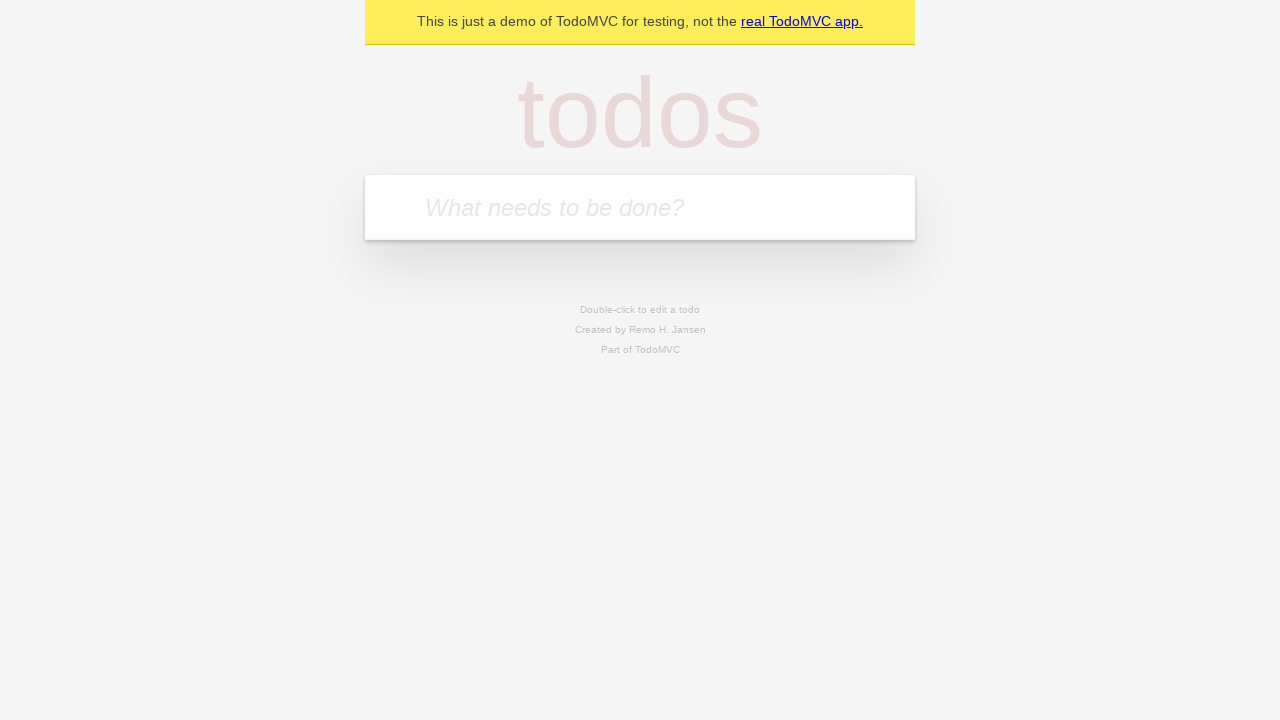

Filled todo input field with 'buy some cheese' on internal:attr=[placeholder="What needs to be done?"i]
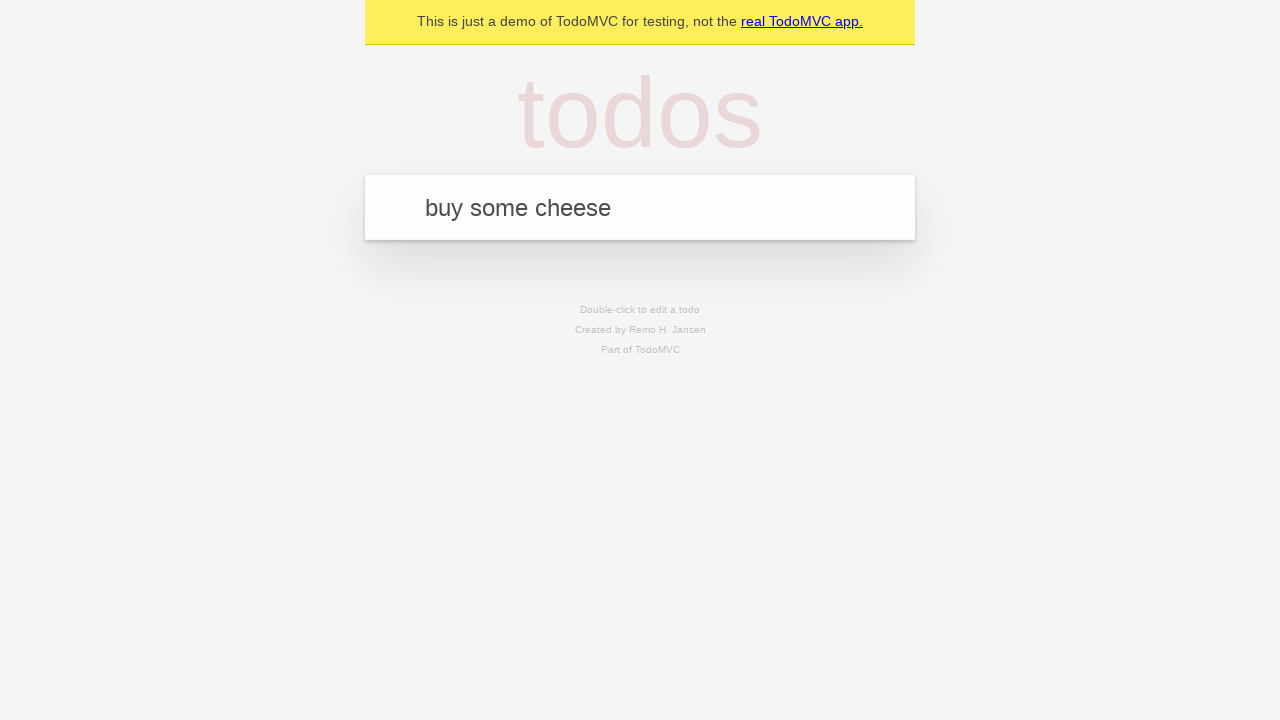

Pressed Enter to add todo 'buy some cheese' on internal:attr=[placeholder="What needs to be done?"i]
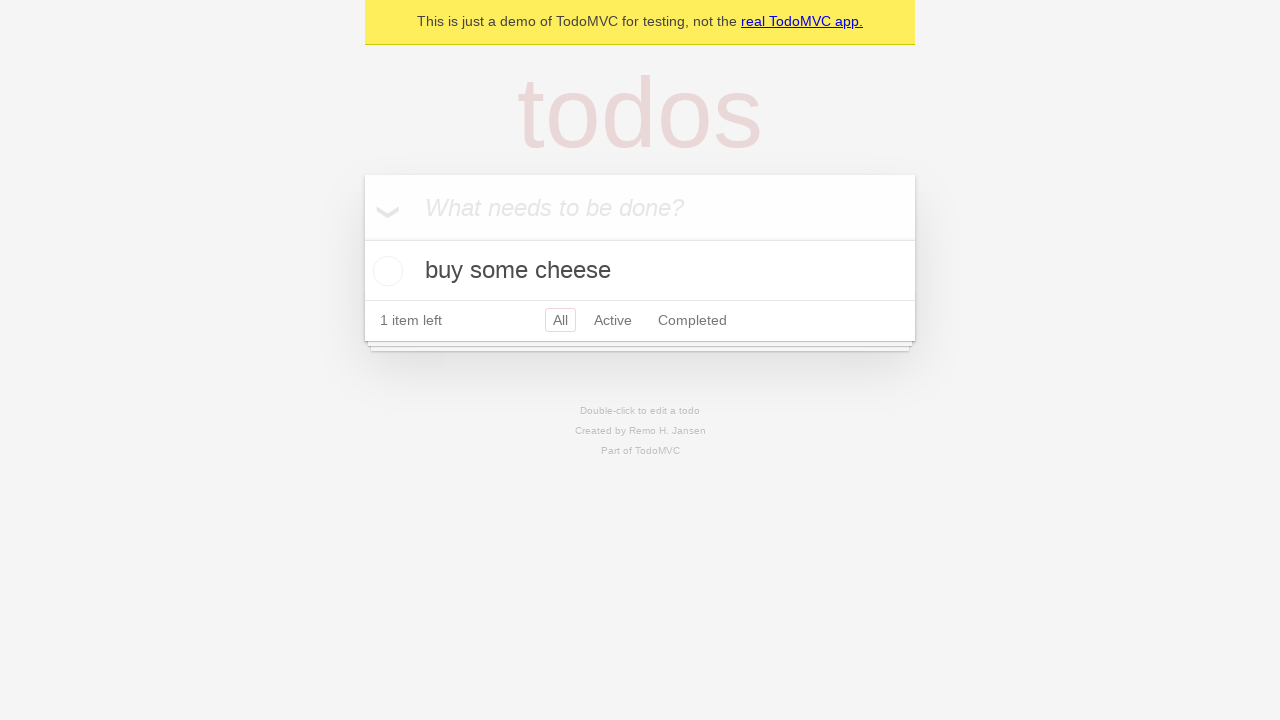

Filled todo input field with 'feed the cat' on internal:attr=[placeholder="What needs to be done?"i]
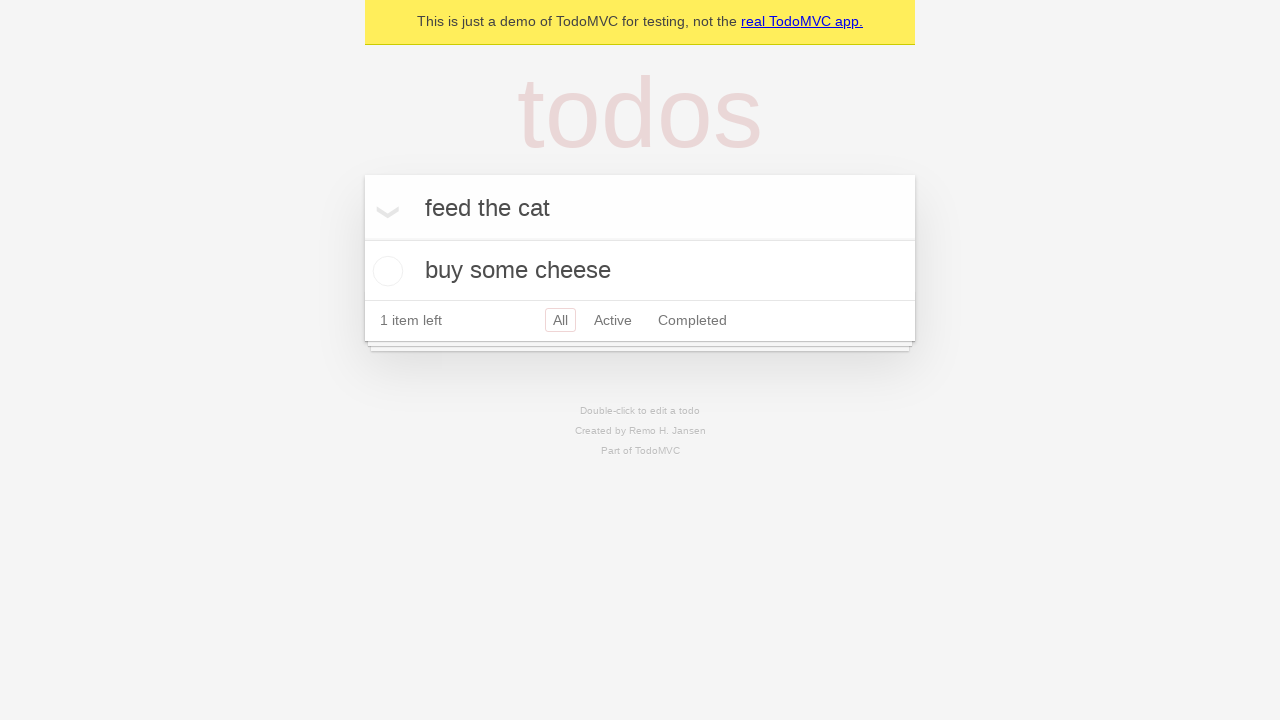

Pressed Enter to add todo 'feed the cat' on internal:attr=[placeholder="What needs to be done?"i]
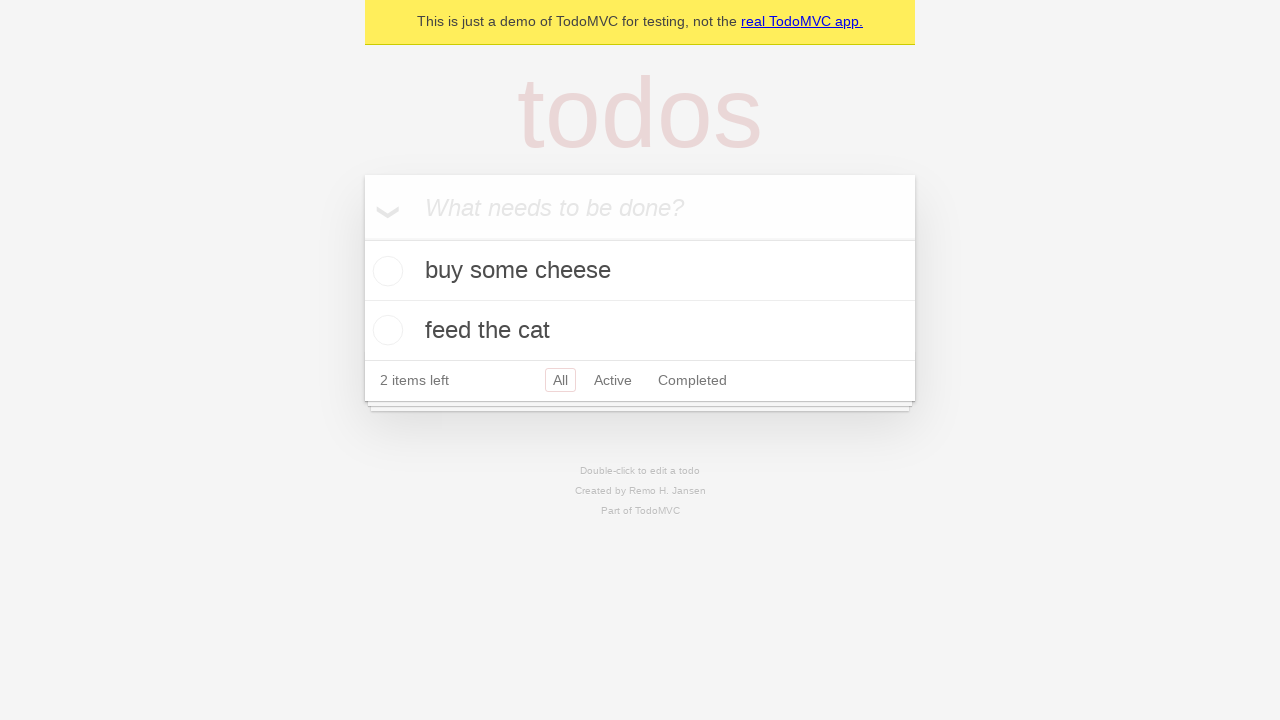

Filled todo input field with 'book a doctors appointment' on internal:attr=[placeholder="What needs to be done?"i]
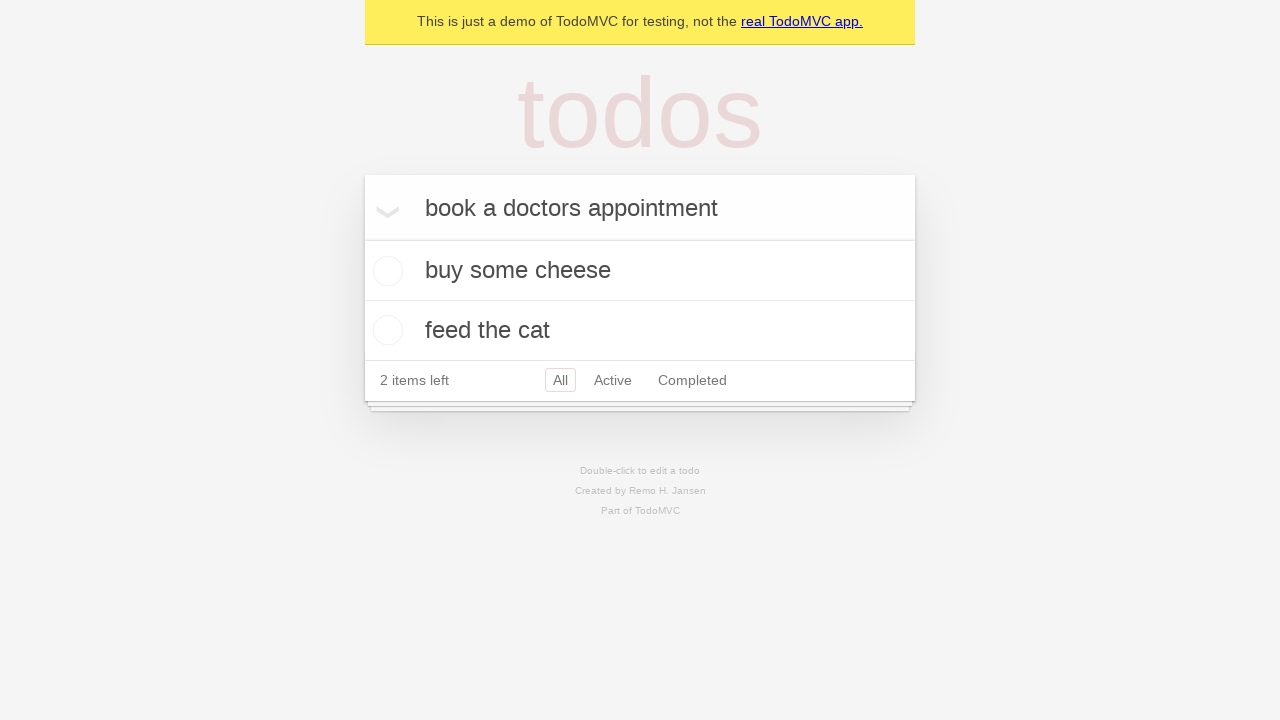

Pressed Enter to add todo 'book a doctors appointment' on internal:attr=[placeholder="What needs to be done?"i]
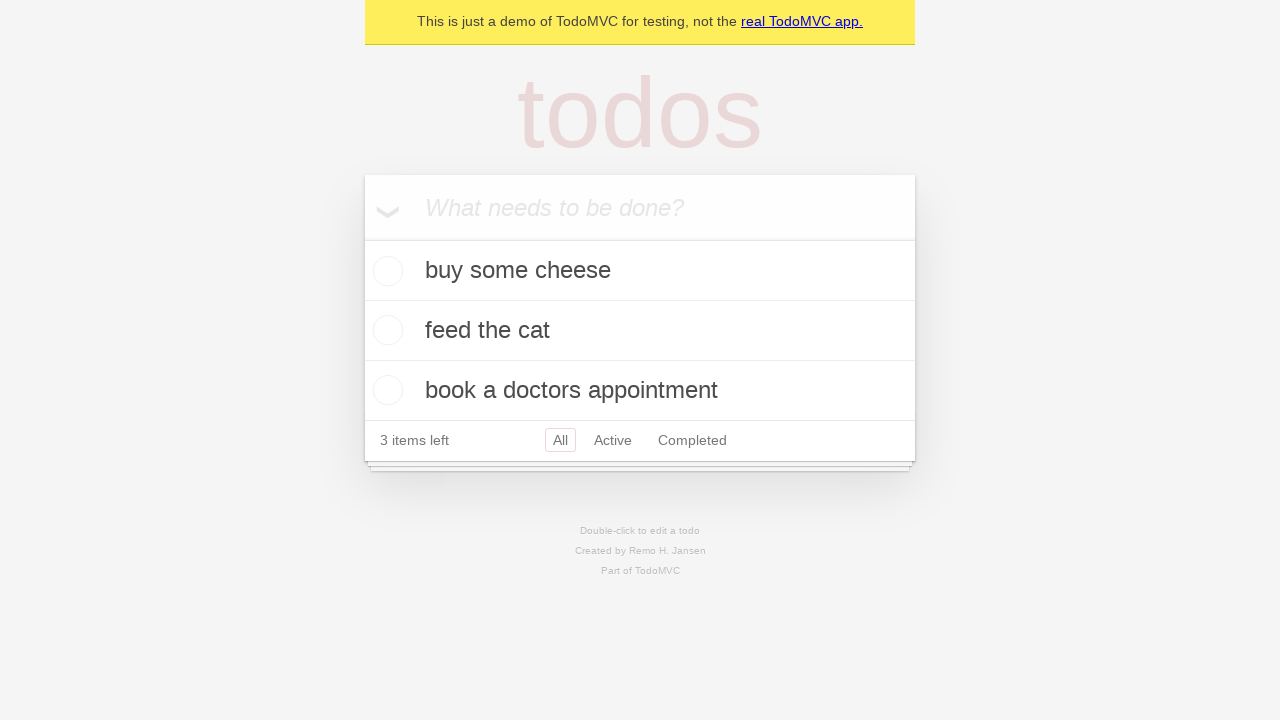

Checked the 'Mark all as complete' checkbox at (362, 238) on internal:label="Mark all as complete"i
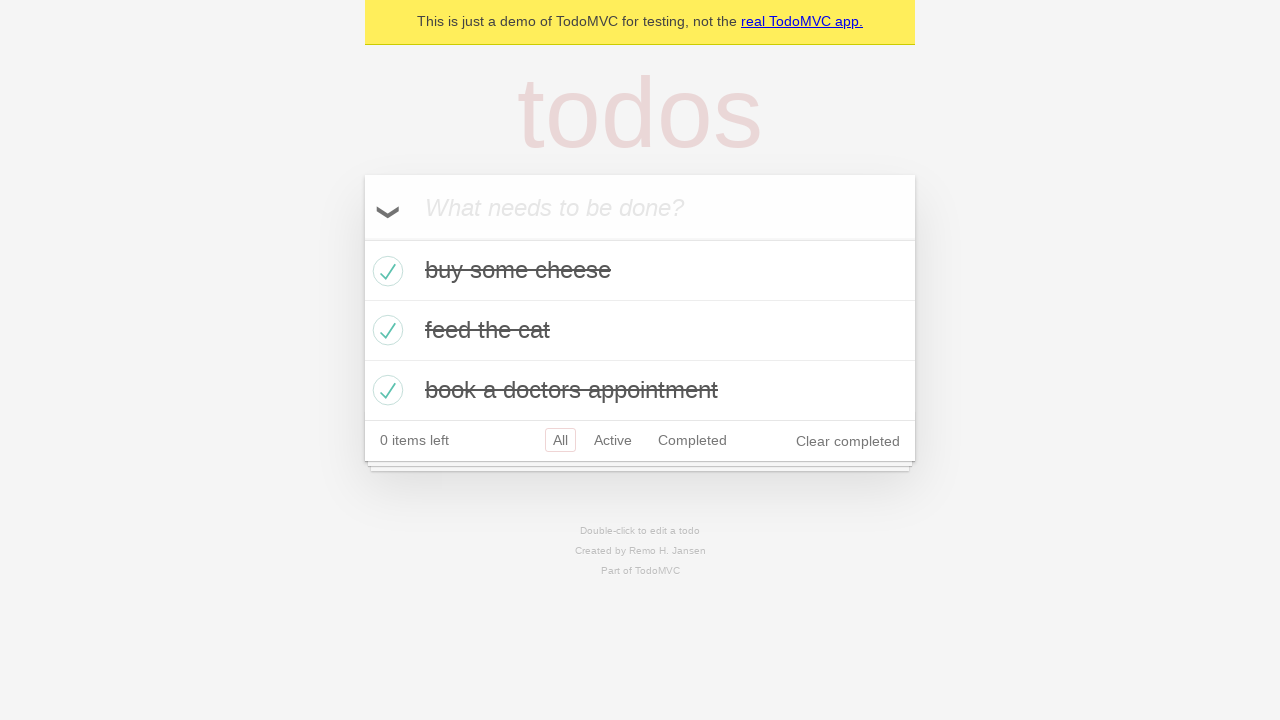

Unchecked the first todo item at (385, 271) on internal:testid=[data-testid="todo-item"s] >> nth=0 >> internal:role=checkbox
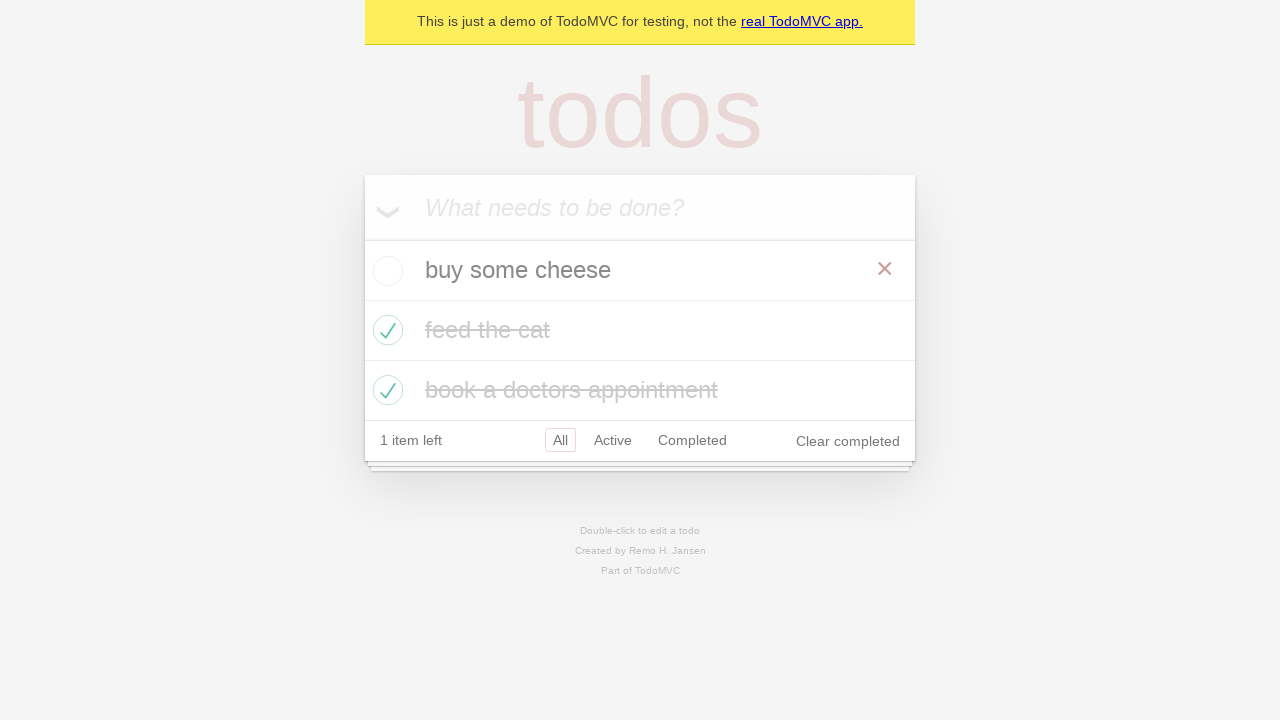

Checked the first todo item again at (385, 271) on internal:testid=[data-testid="todo-item"s] >> nth=0 >> internal:role=checkbox
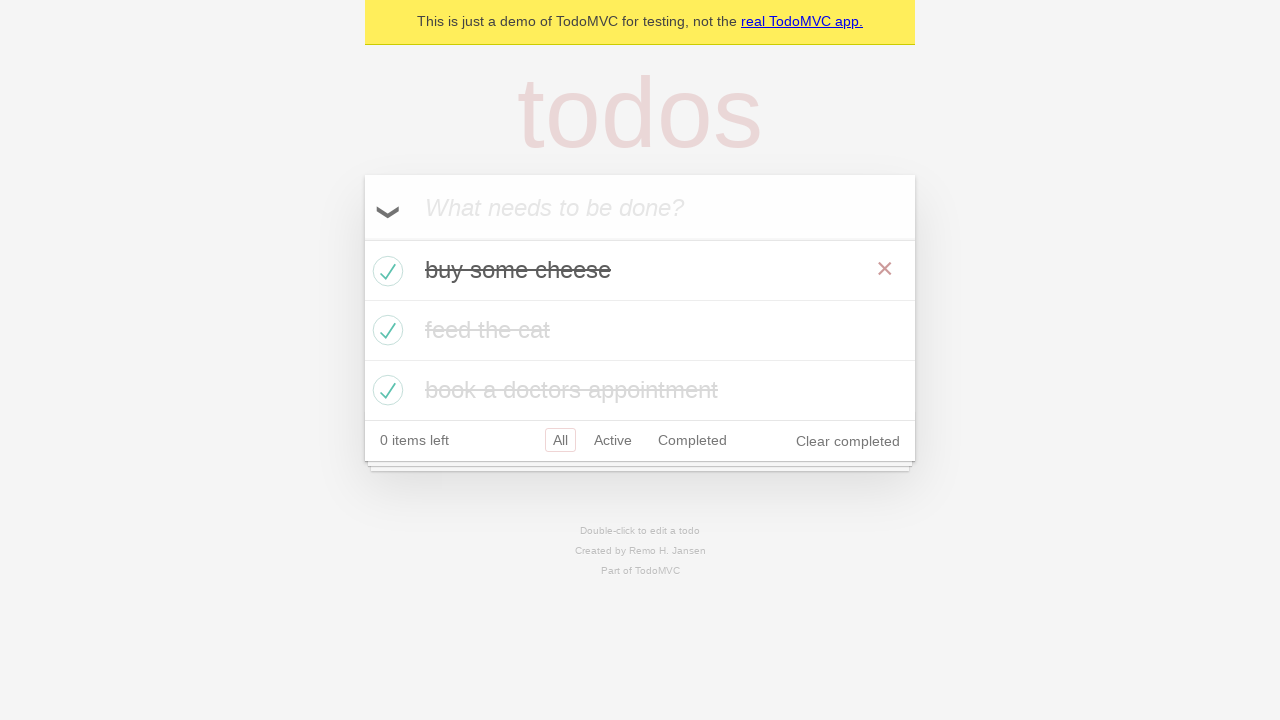

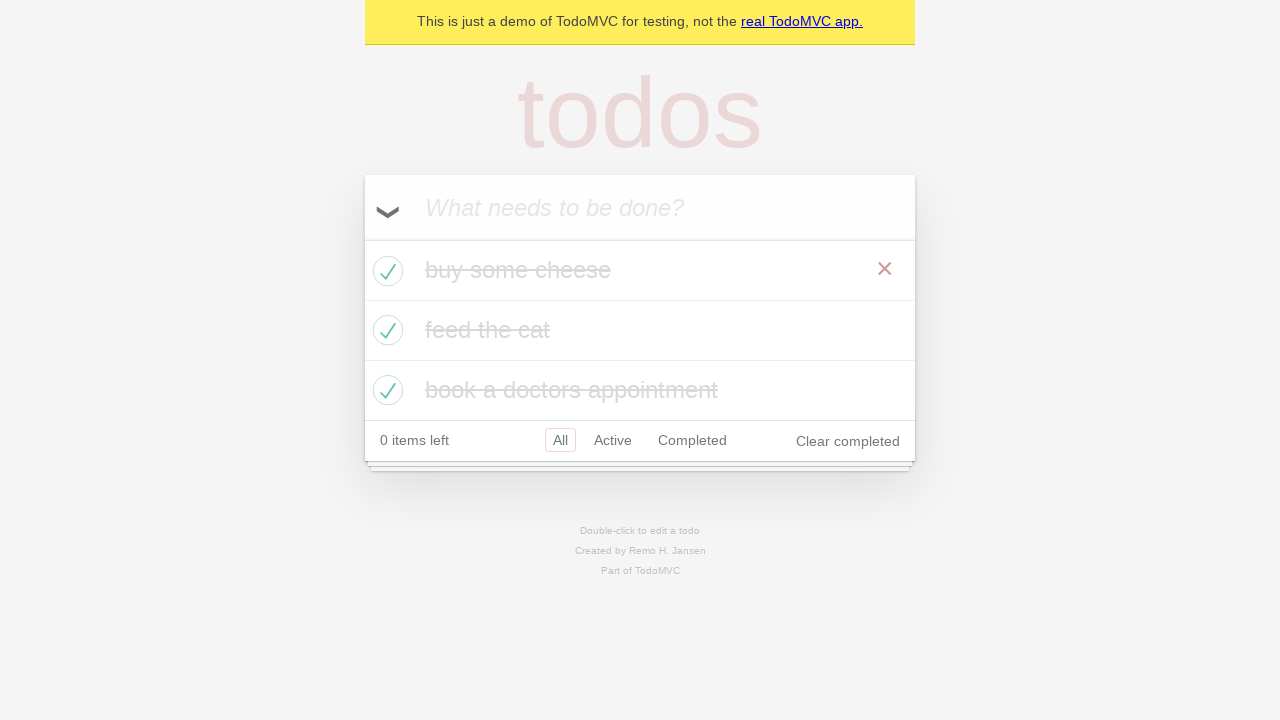